Tests that the complete all checkbox updates state when individual items are completed and cleared.

Starting URL: https://demo.playwright.dev/todomvc

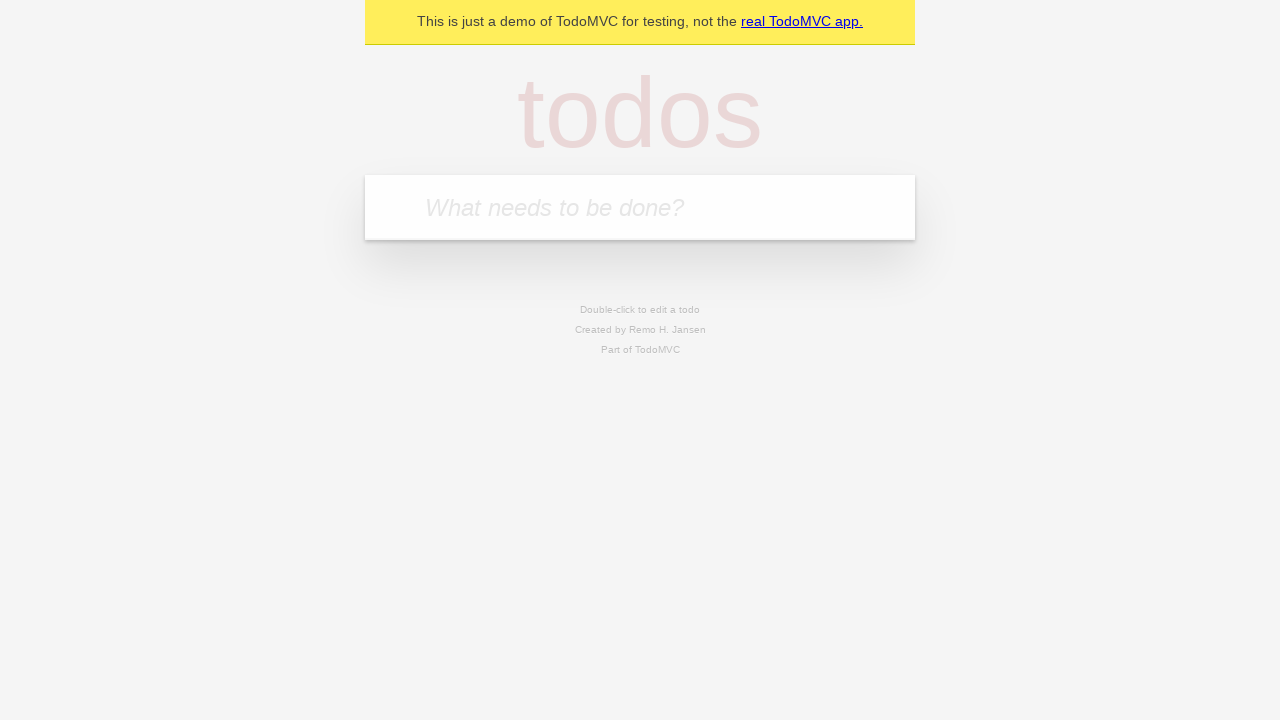

Filled todo input with 'buy some cheese' on internal:attr=[placeholder="What needs to be done?"i]
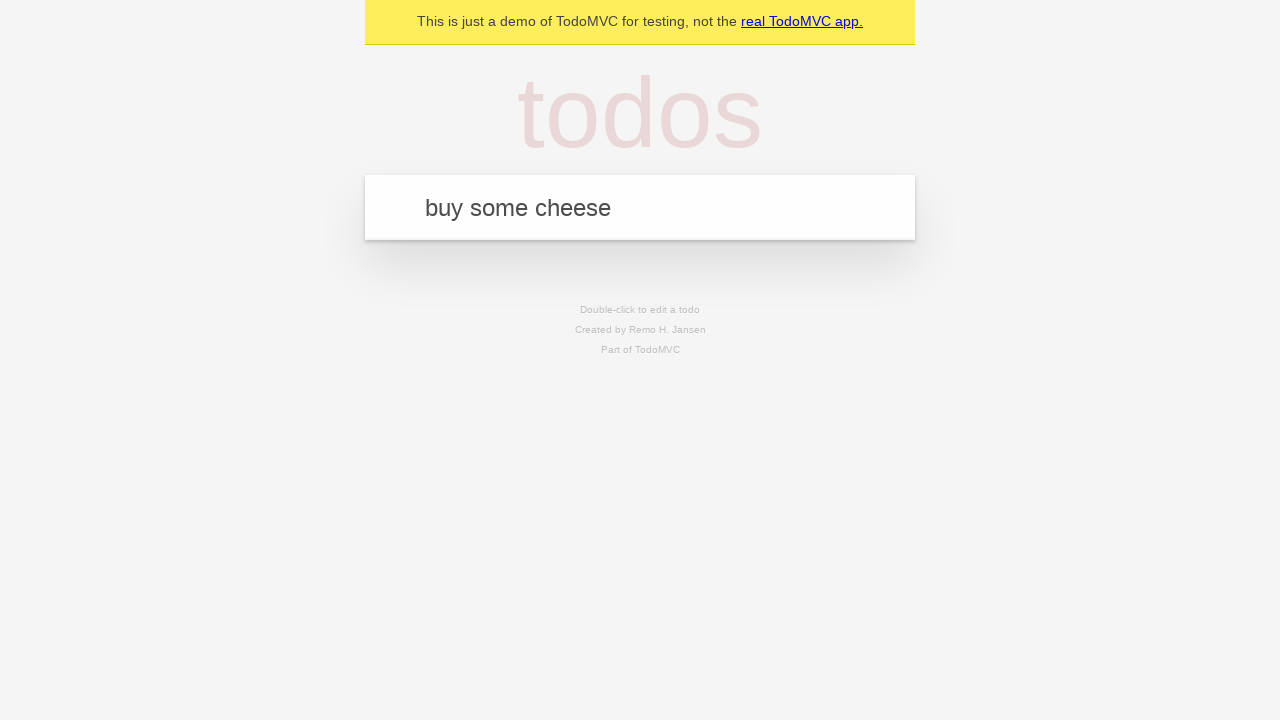

Pressed Enter to create first todo item on internal:attr=[placeholder="What needs to be done?"i]
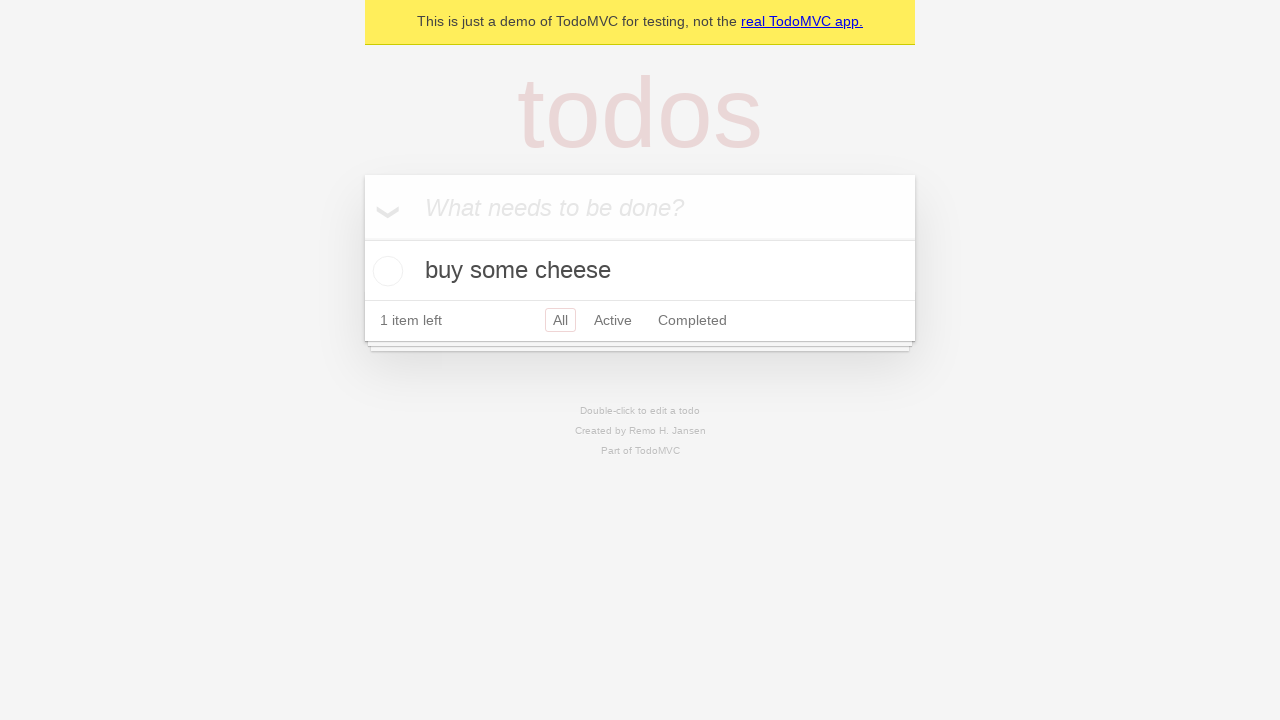

Filled todo input with 'feed the cat' on internal:attr=[placeholder="What needs to be done?"i]
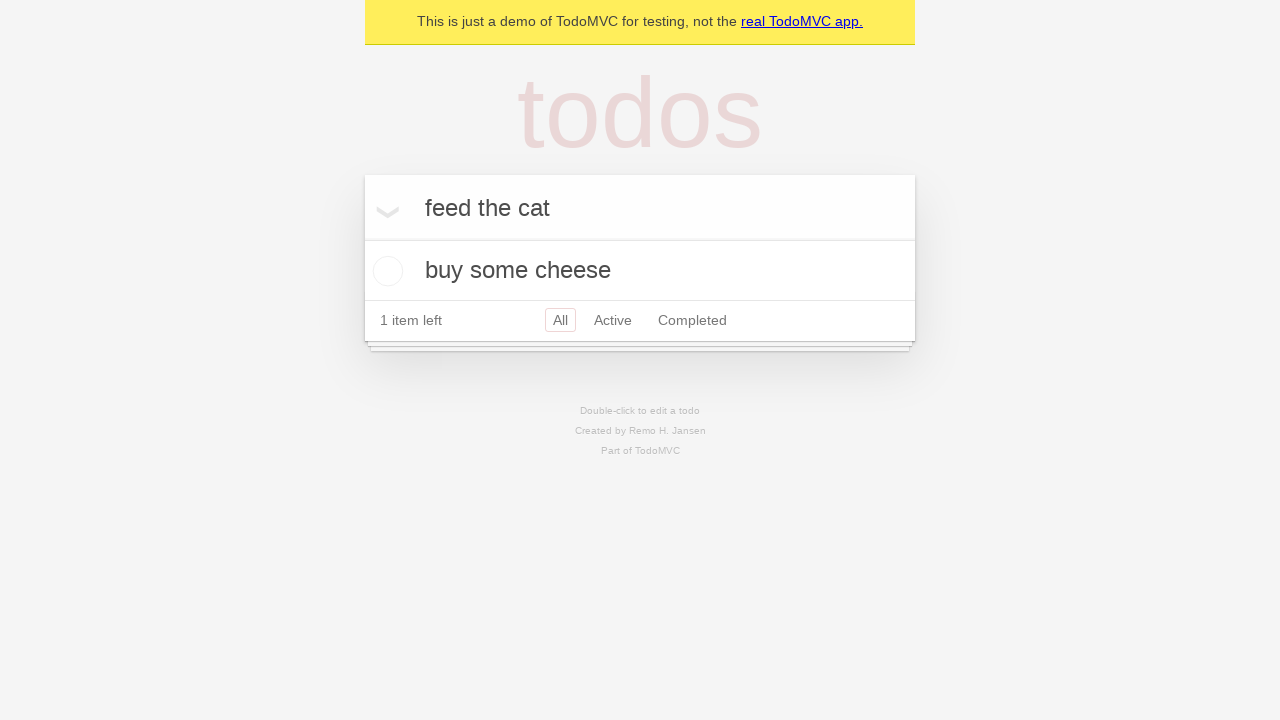

Pressed Enter to create second todo item on internal:attr=[placeholder="What needs to be done?"i]
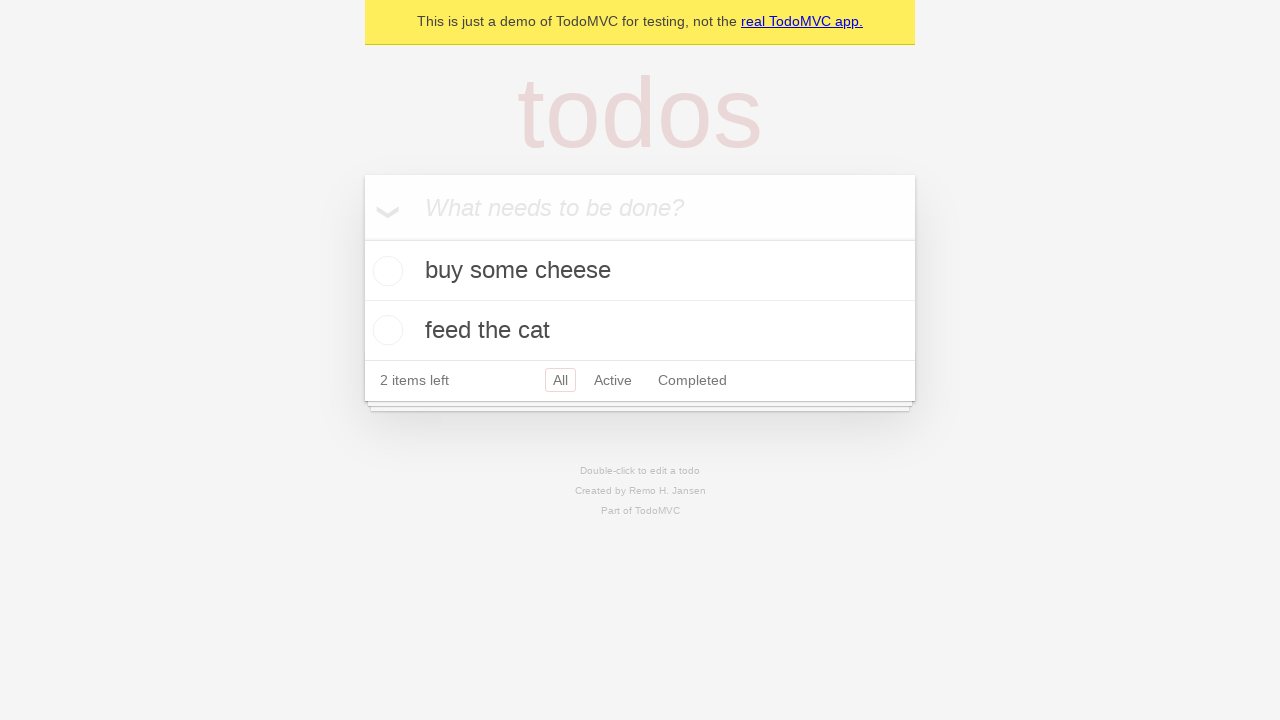

Filled todo input with 'book a doctors appointment' on internal:attr=[placeholder="What needs to be done?"i]
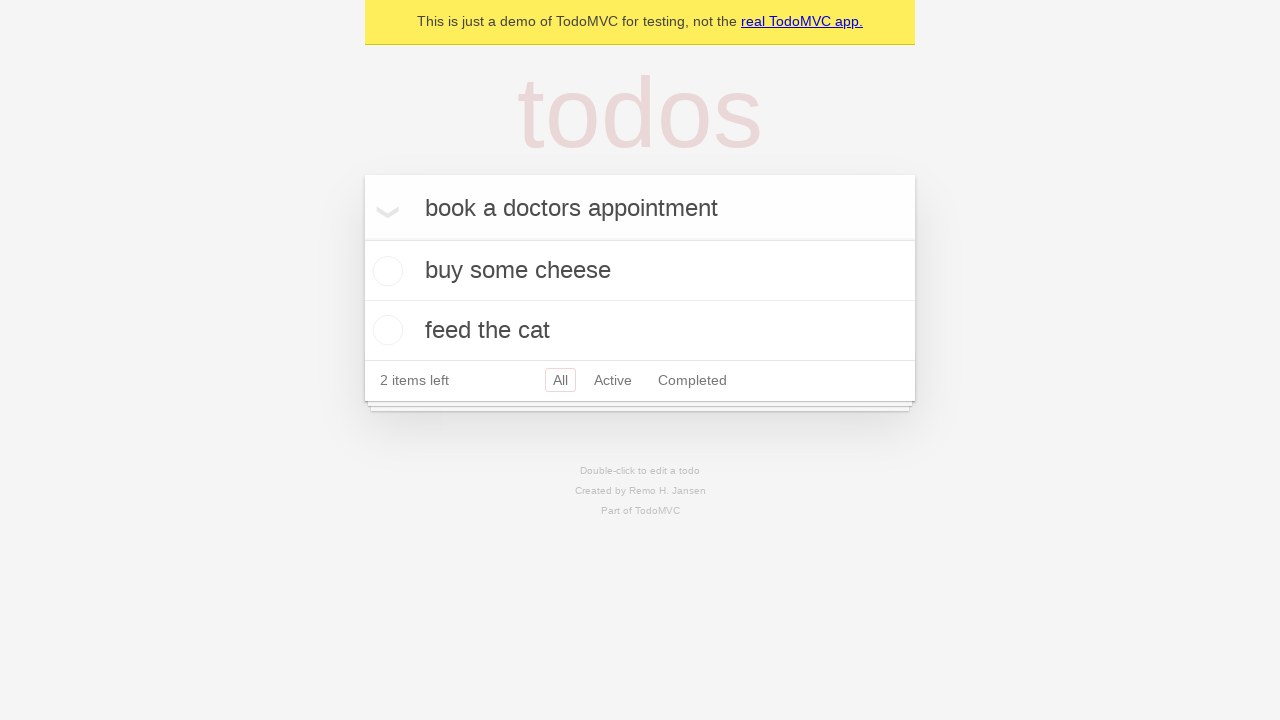

Pressed Enter to create third todo item on internal:attr=[placeholder="What needs to be done?"i]
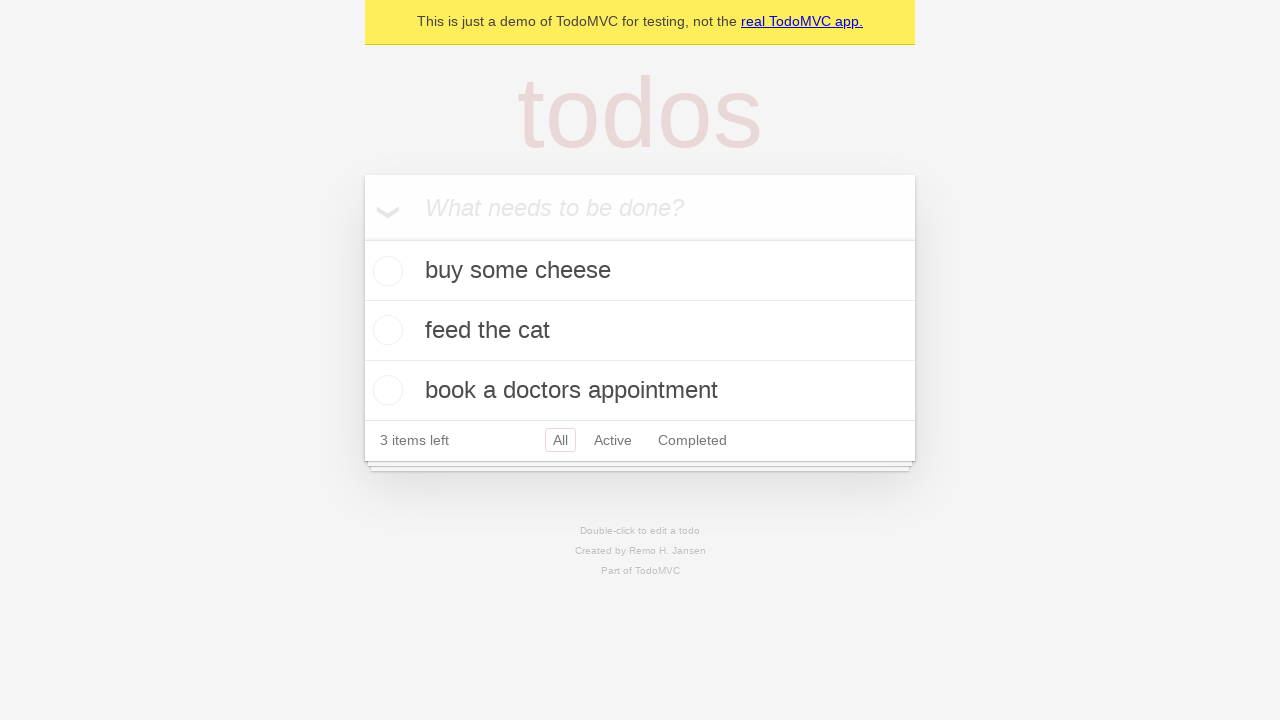

Checked 'Mark all as complete' checkbox at (362, 238) on internal:label="Mark all as complete"i
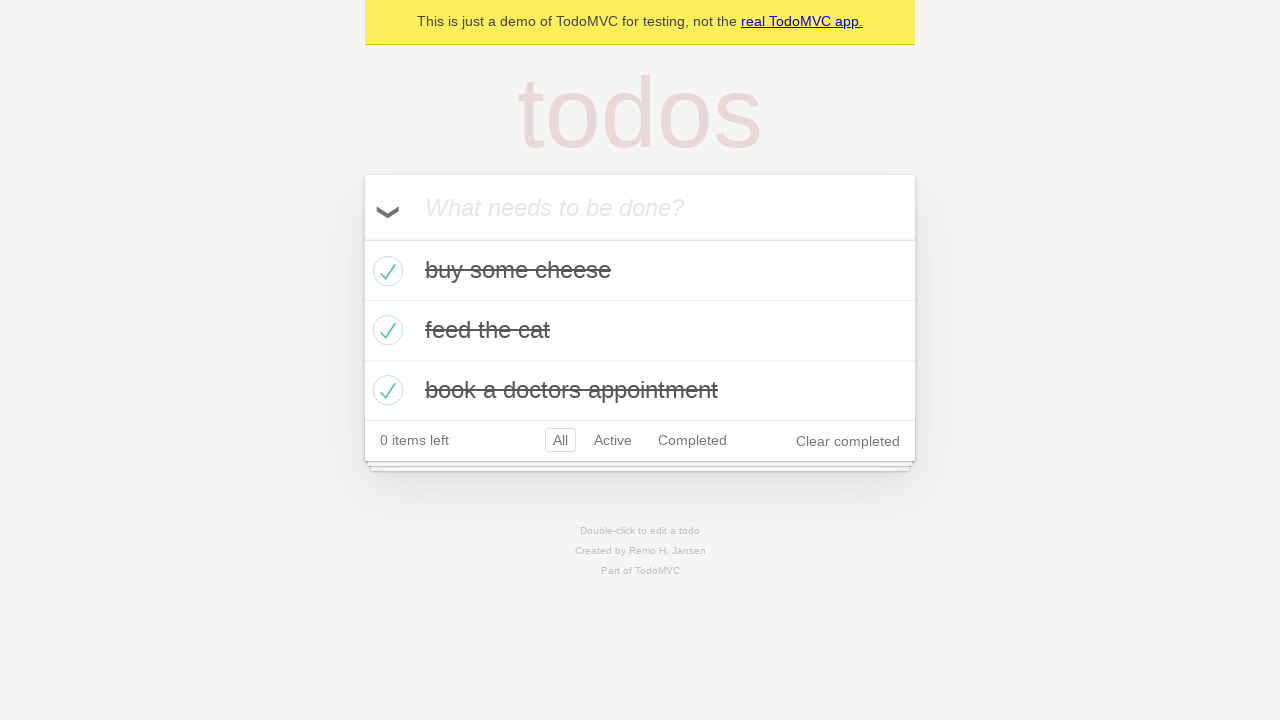

Unchecked the first todo item at (385, 271) on internal:testid=[data-testid="todo-item"s] >> nth=0 >> internal:role=checkbox
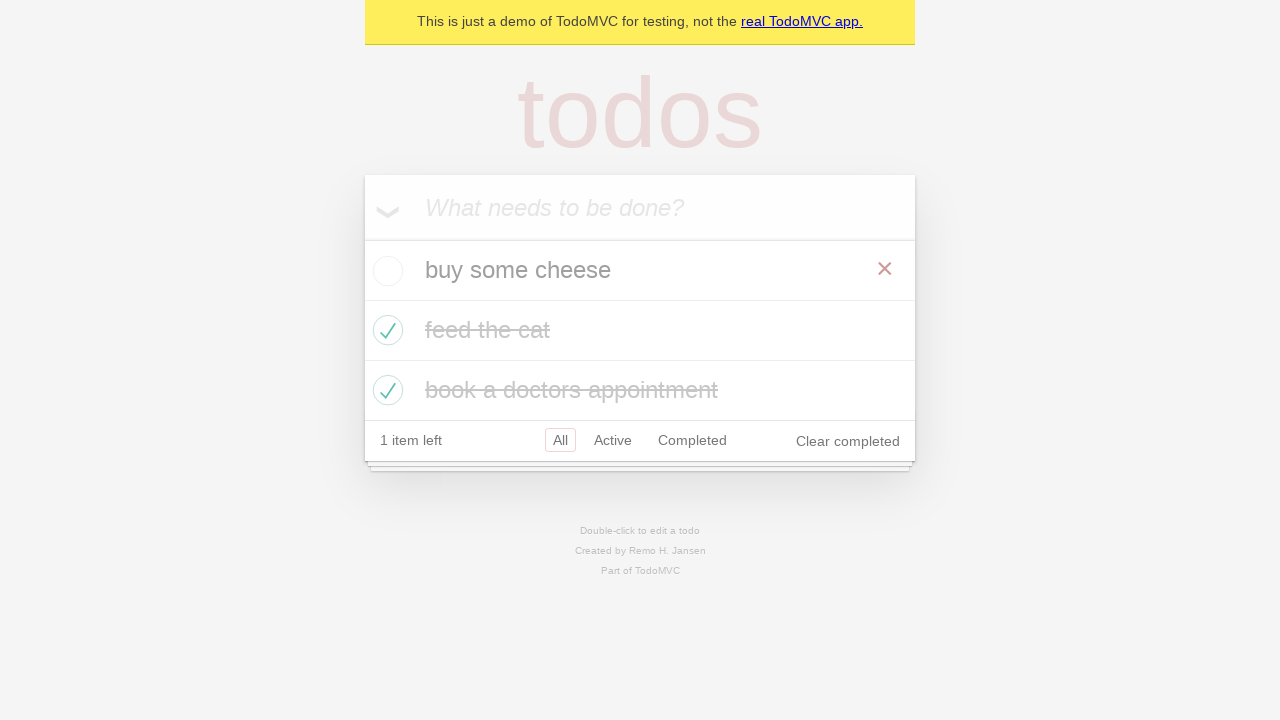

Checked the first todo item again at (385, 271) on internal:testid=[data-testid="todo-item"s] >> nth=0 >> internal:role=checkbox
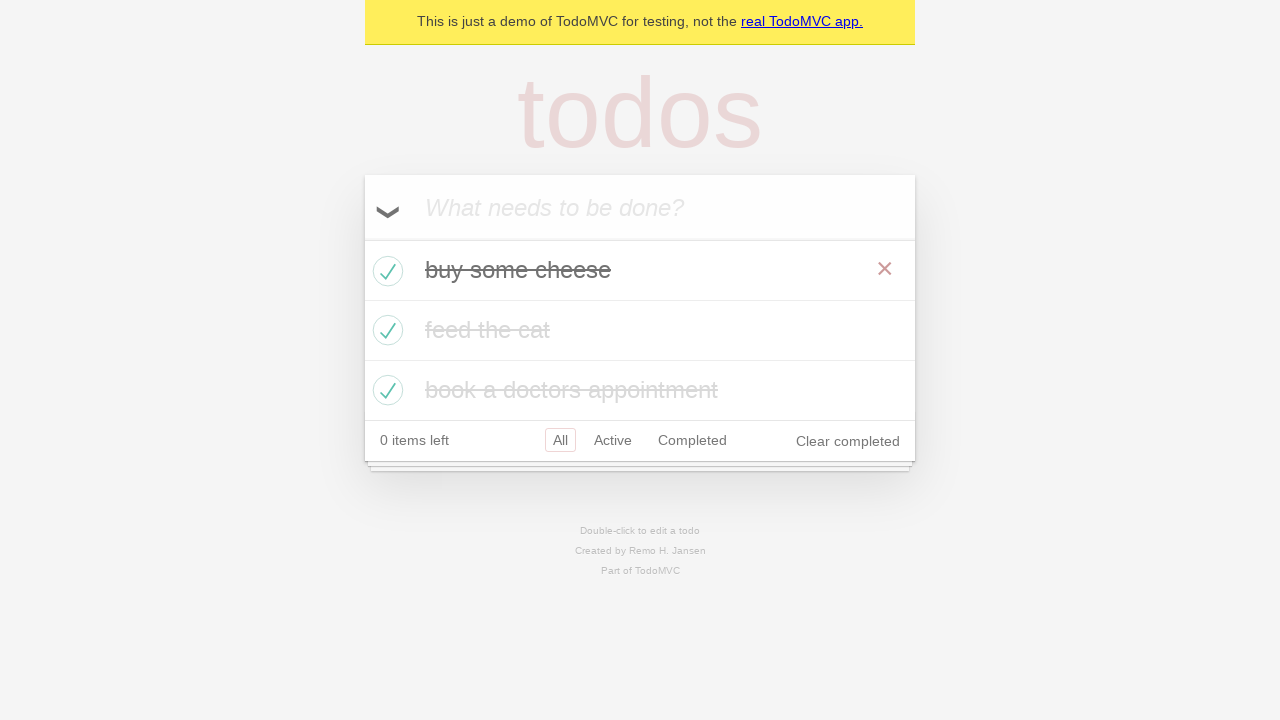

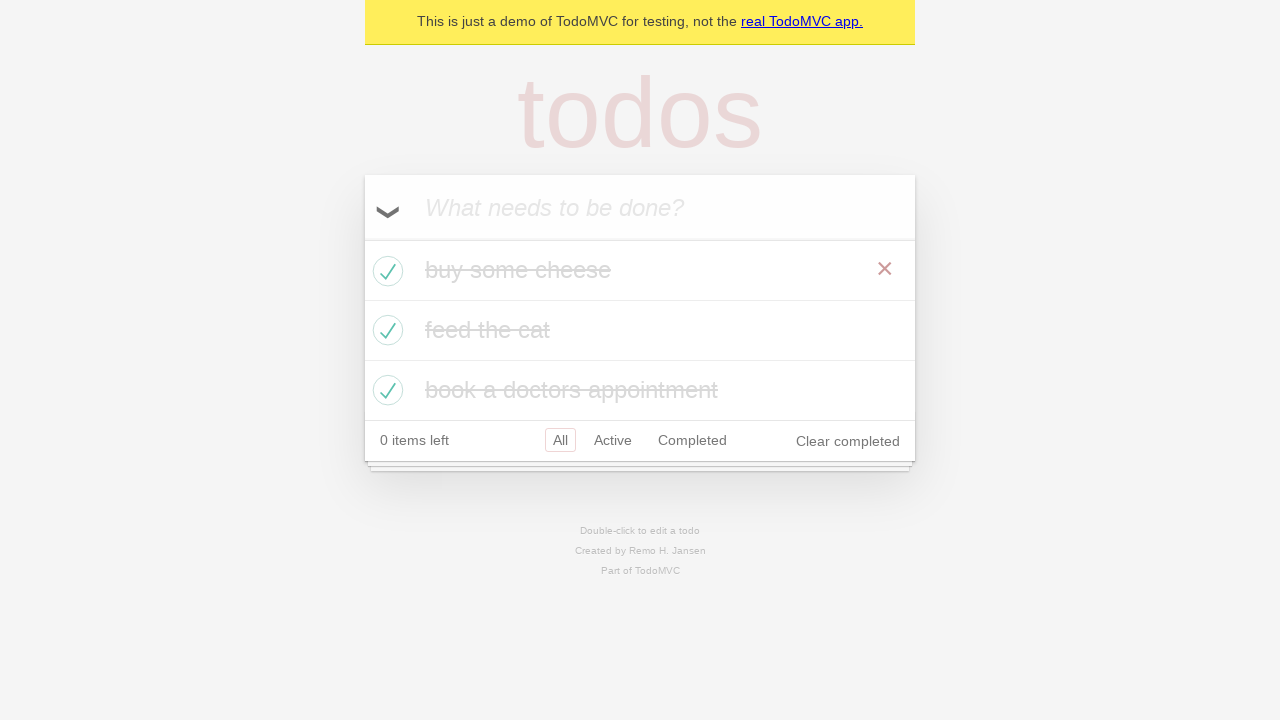